Tests alert textbox functionality by clicking on the Textbox tab, triggering a prompt alert, entering text into the alert, and interacting with it

Starting URL: https://demo.automationtesting.in/Alerts.html

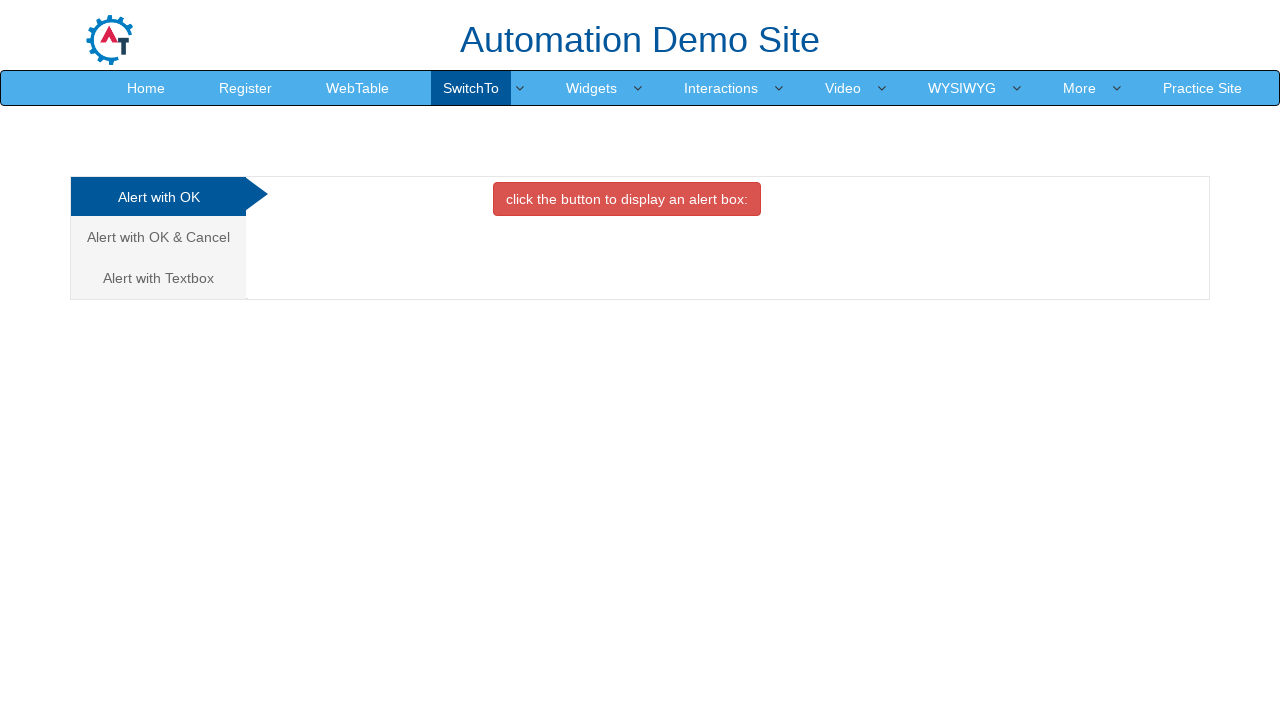

Clicked on the Textbox tab at (158, 278) on xpath=//a[contains(text(),'Textbox')]
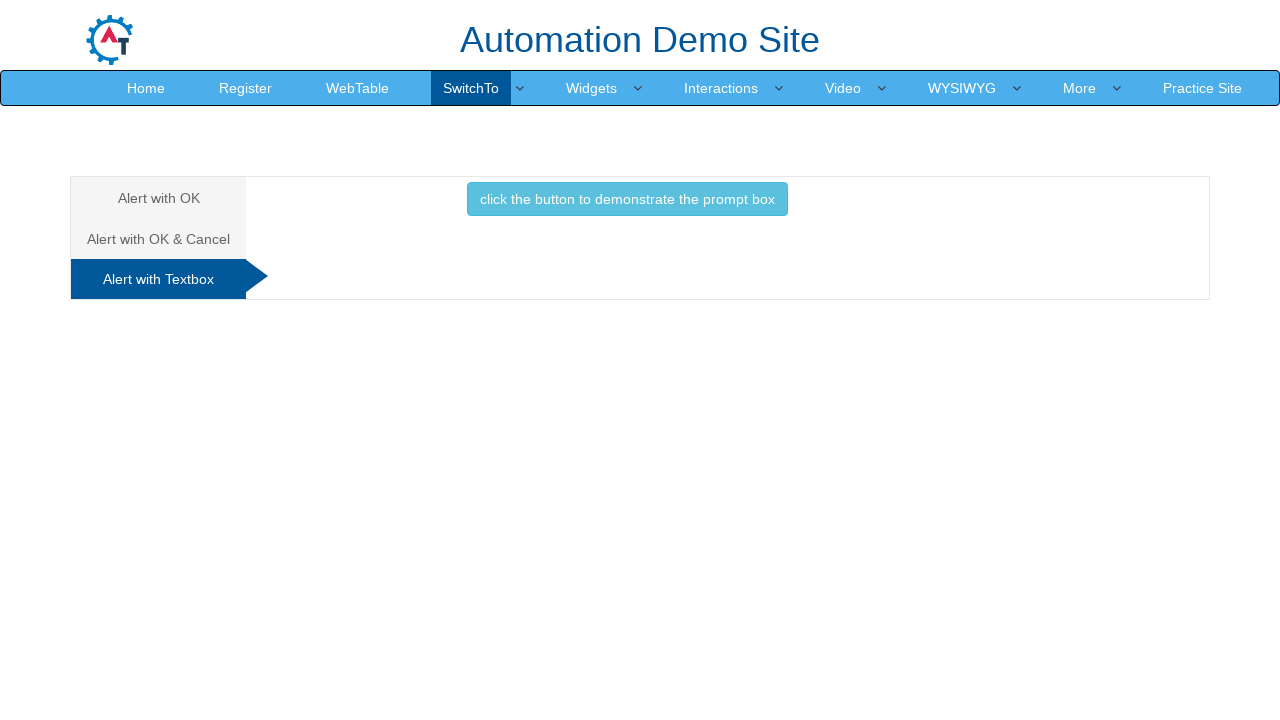

Clicked button to trigger the prompt alert at (627, 199) on xpath=//button[@onclick='promptbox()']
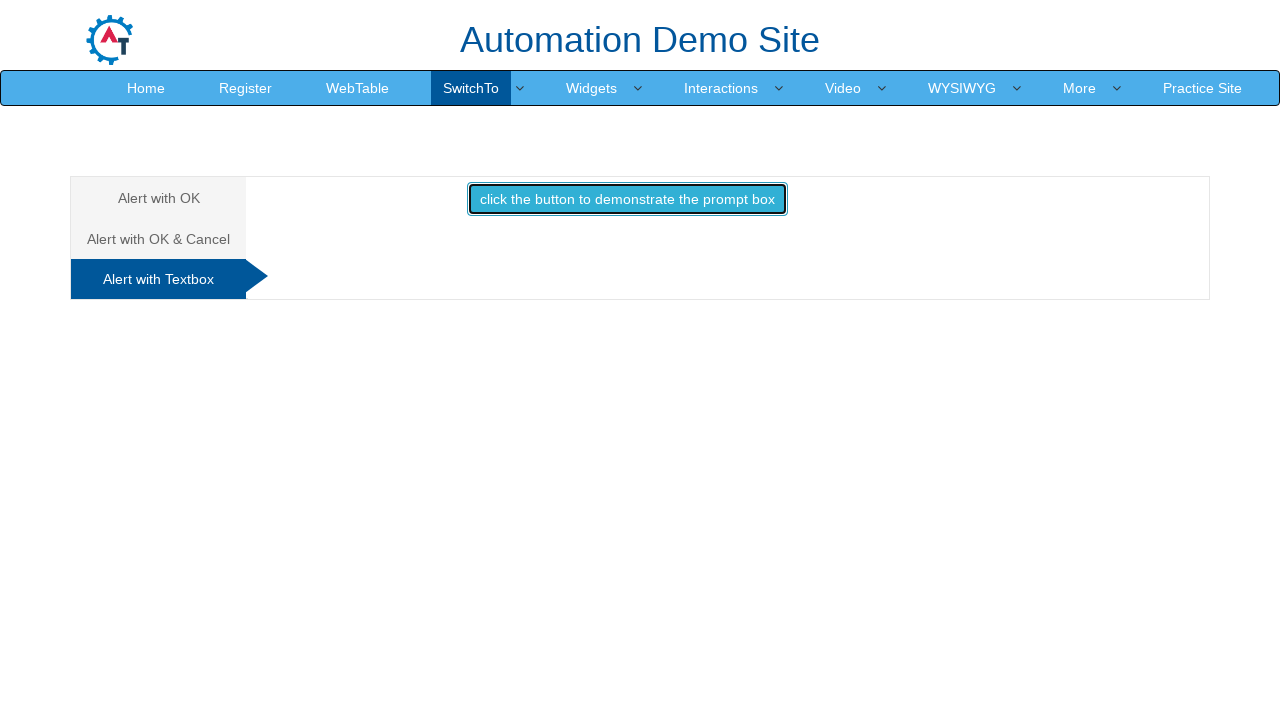

Set up dialog handler to accept prompt with text 'RAJ'
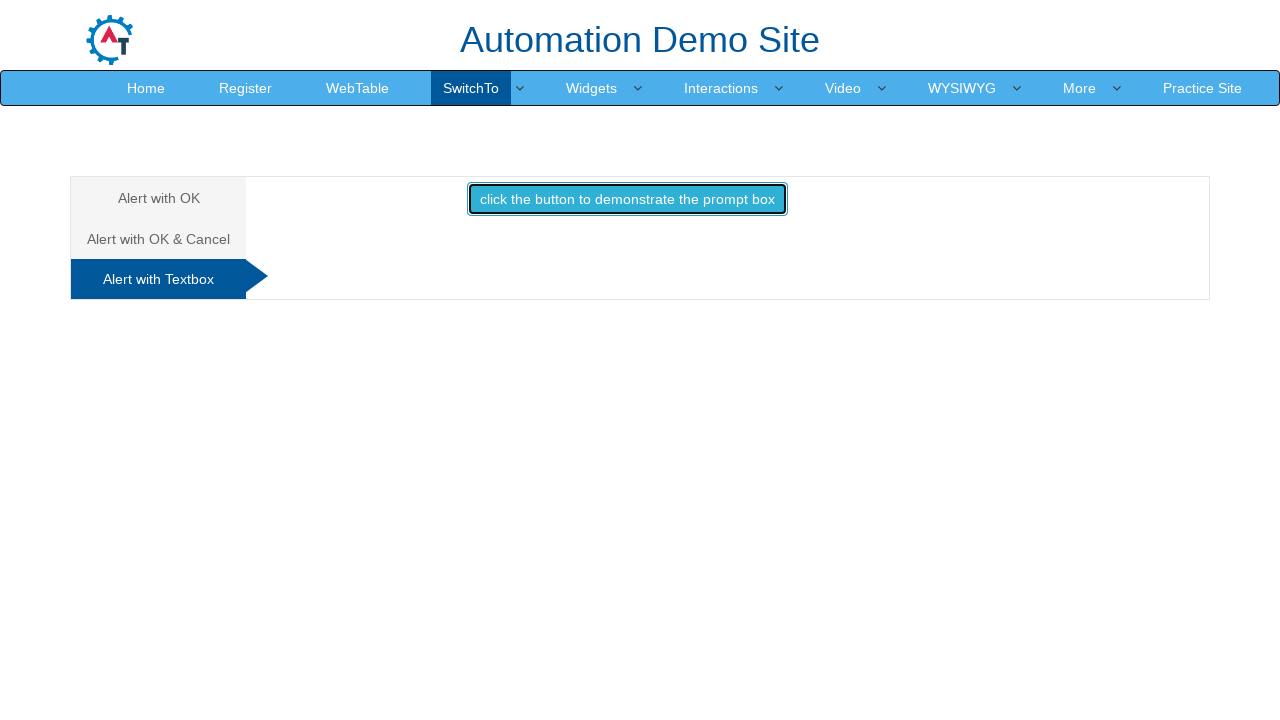

Re-clicked button to trigger prompt alert with handler ready at (627, 199) on xpath=//button[@onclick='promptbox()']
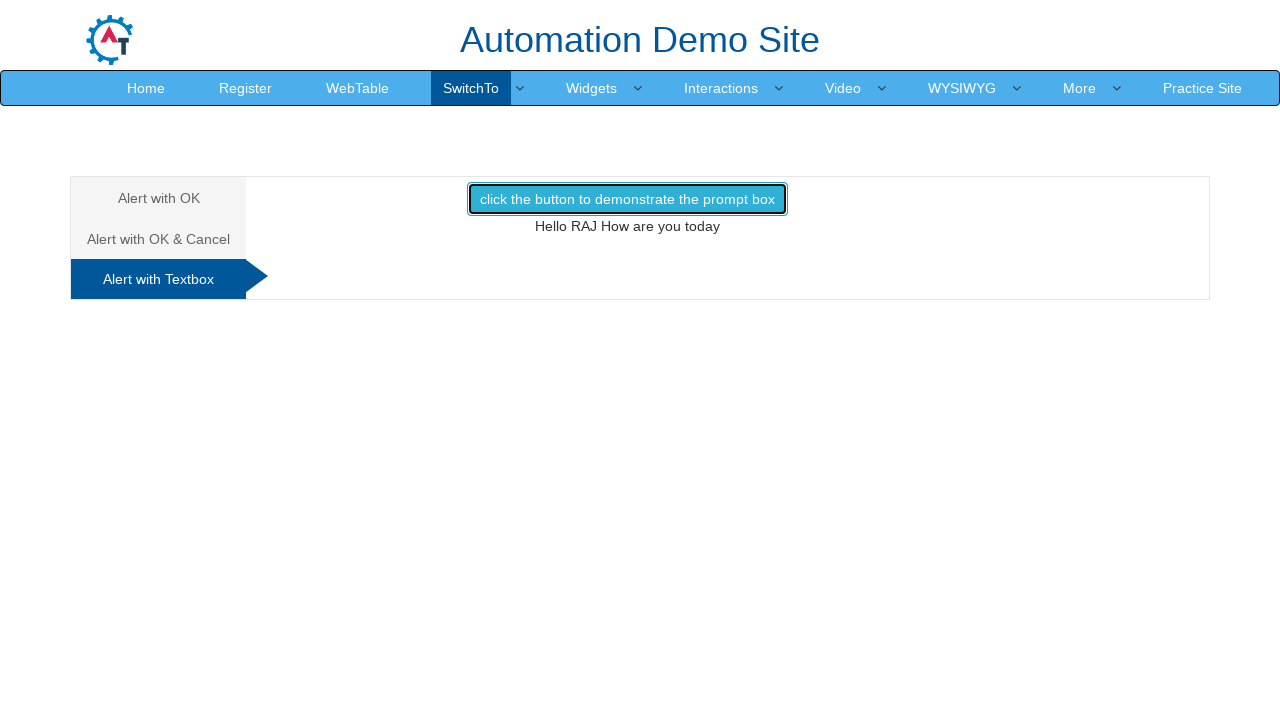

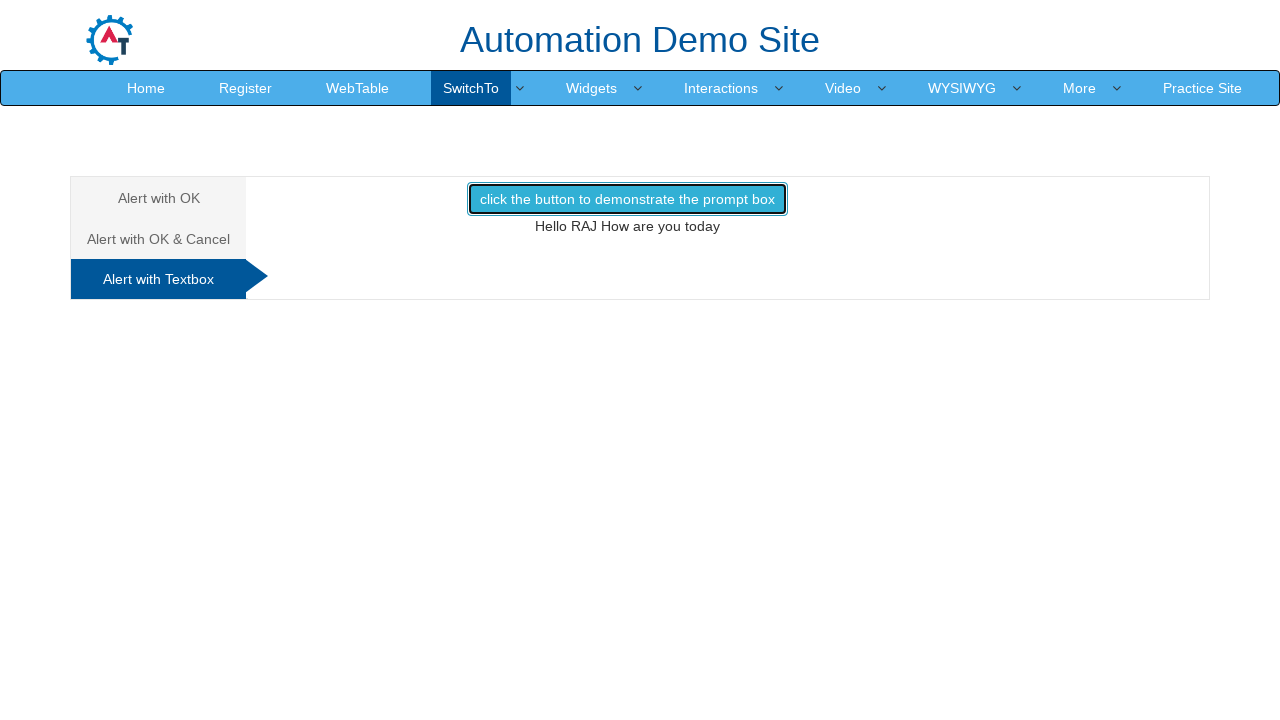